Tests selecting a monitor (Apple monitor 24) from the Monitors category, adding it to cart, and deleting it.

Starting URL: https://www.demoblaze.com/

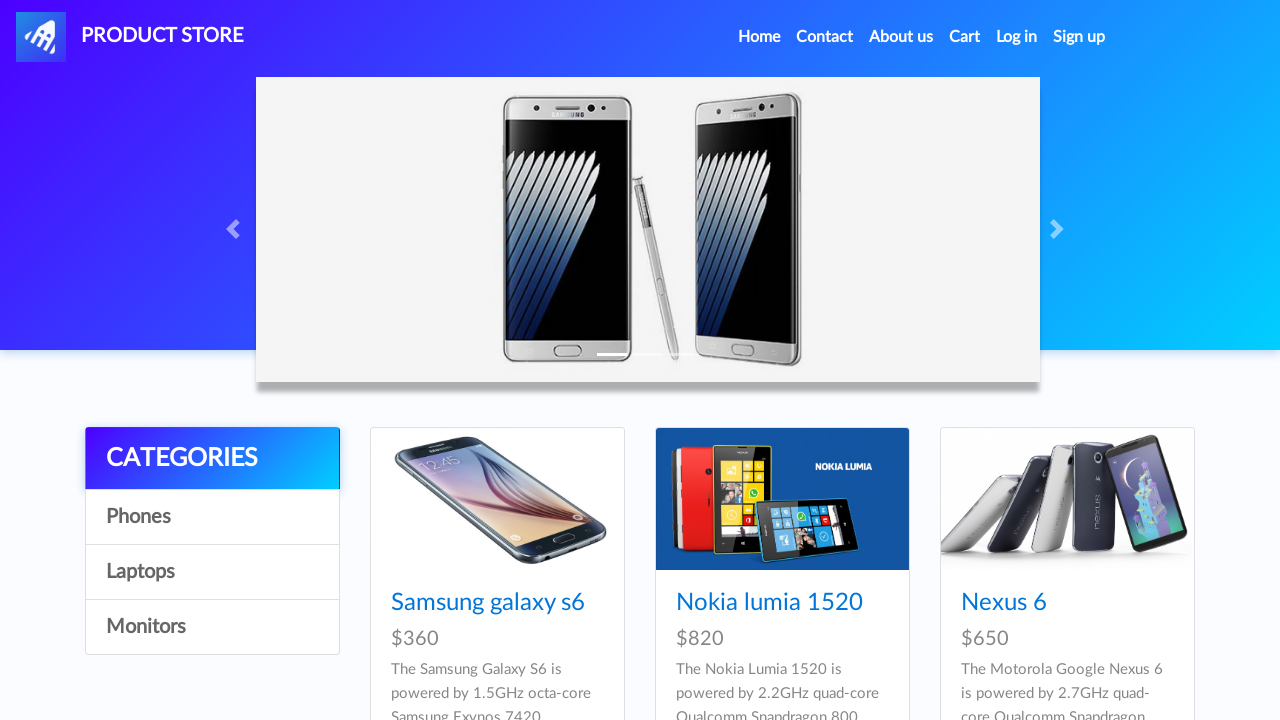

Clicked on Monitors category at (212, 627) on text=Monitors
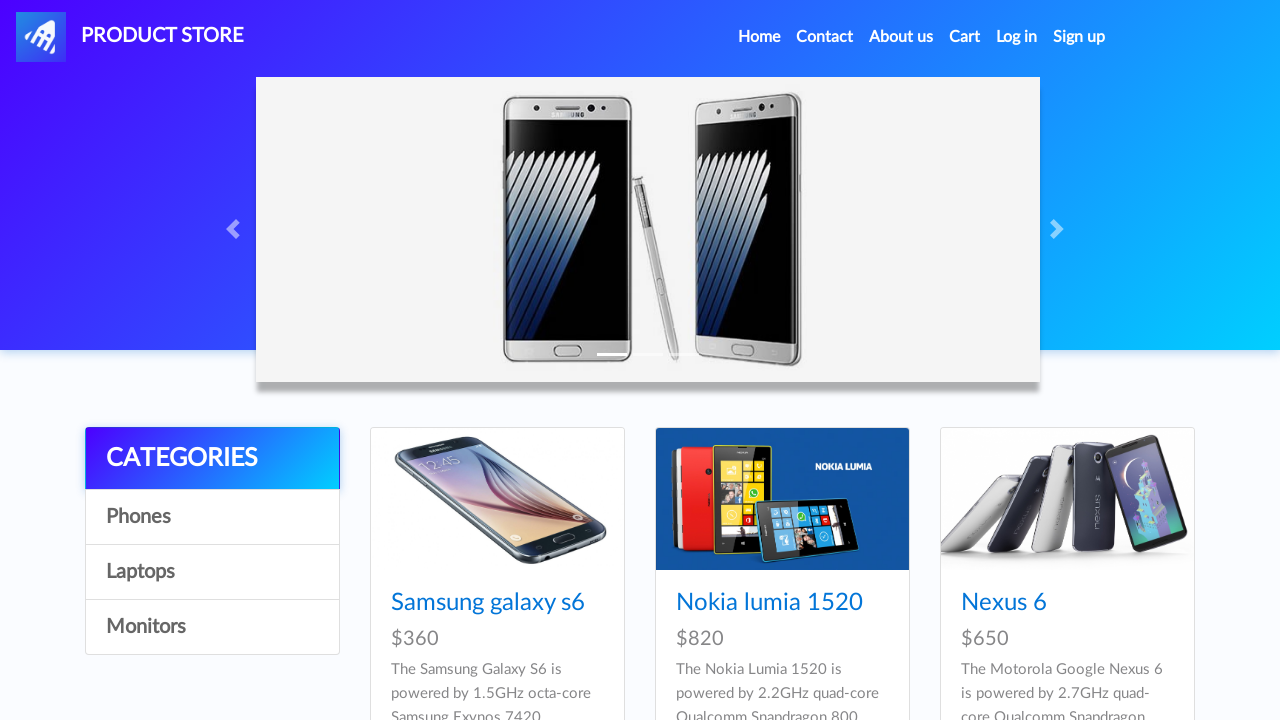

Waited 2 seconds for Monitors category to load
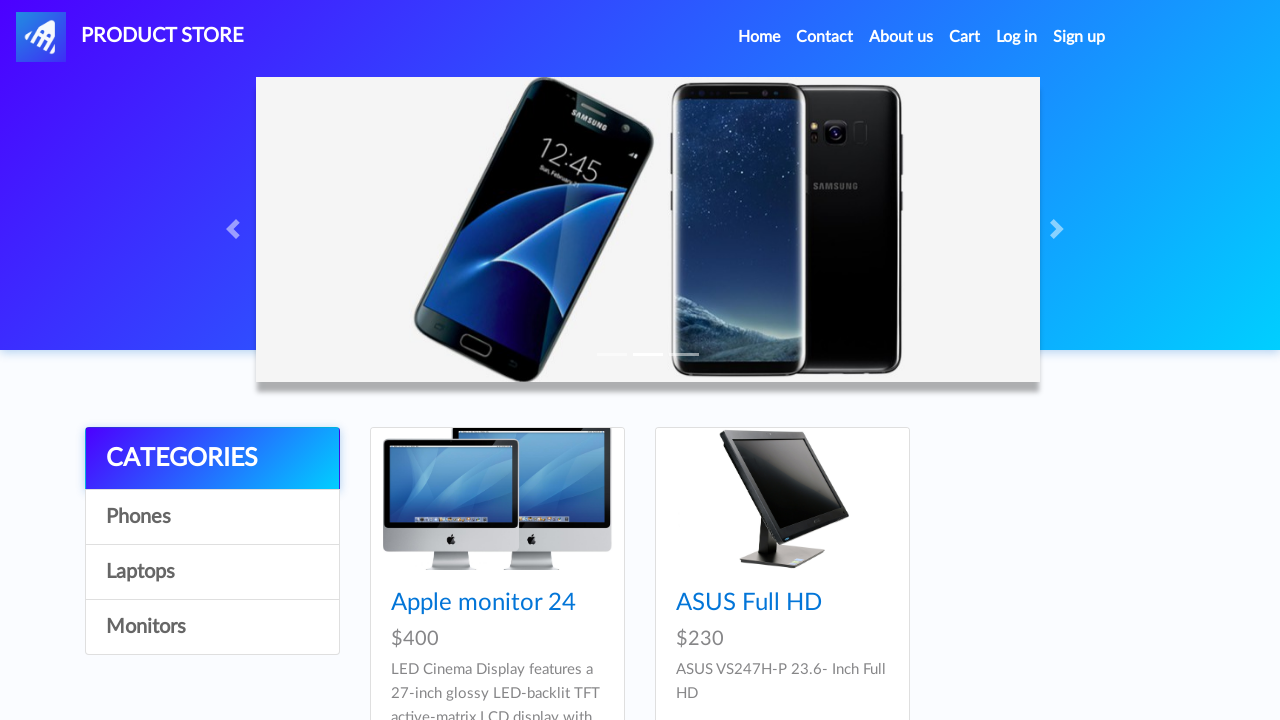

Clicked on Apple monitor 24 product at (484, 603) on a.hrefch >> internal:has-text="Apple monitor 24"i
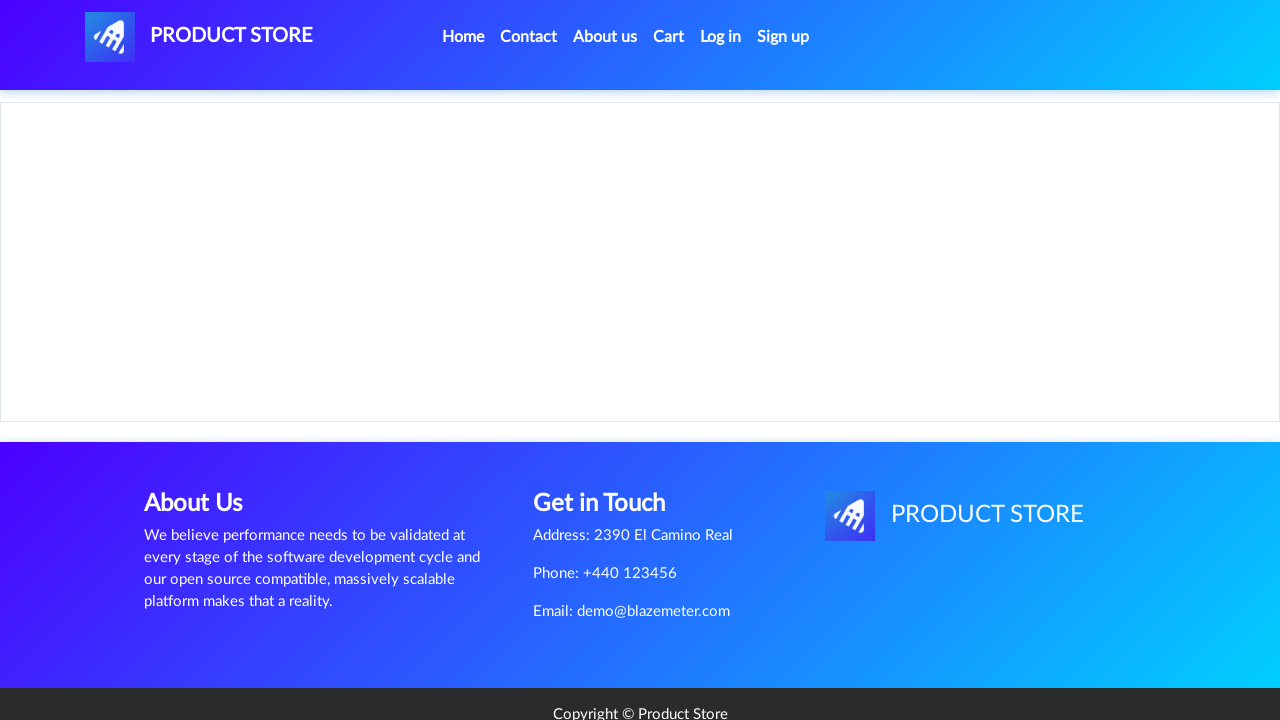

Product page loaded with Apple monitor 24 title visible
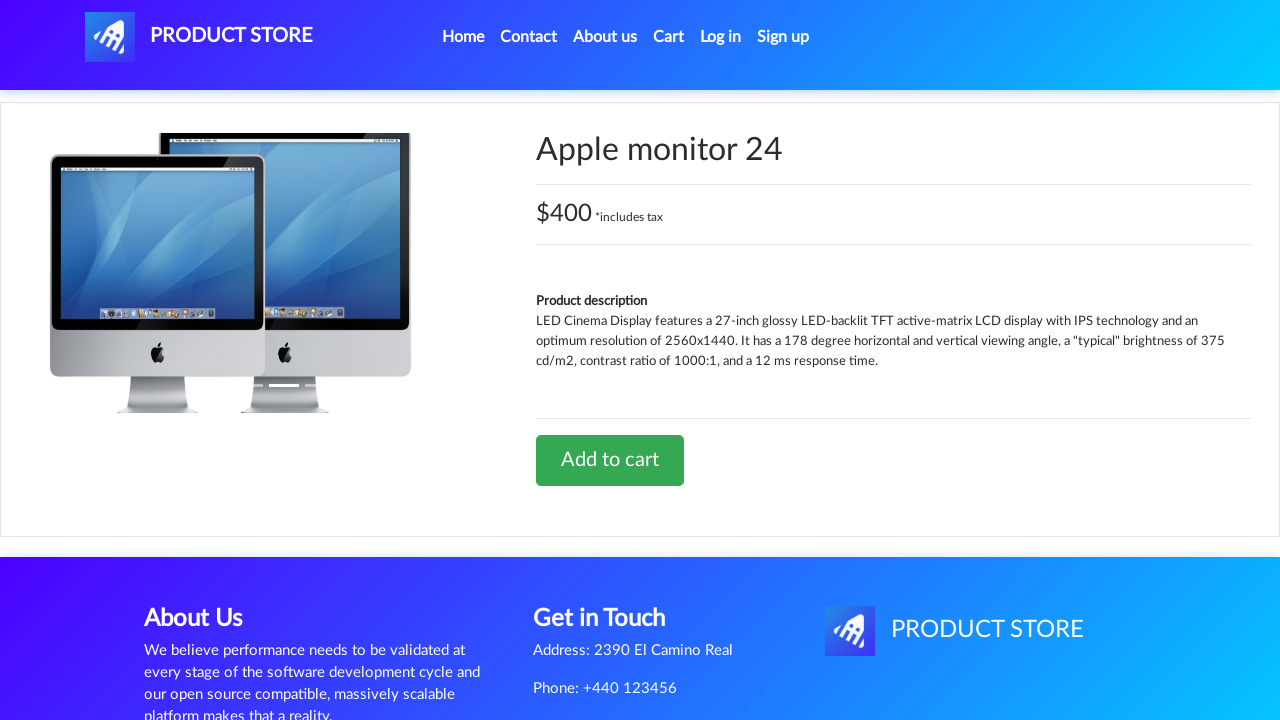

Add to cart button is visible
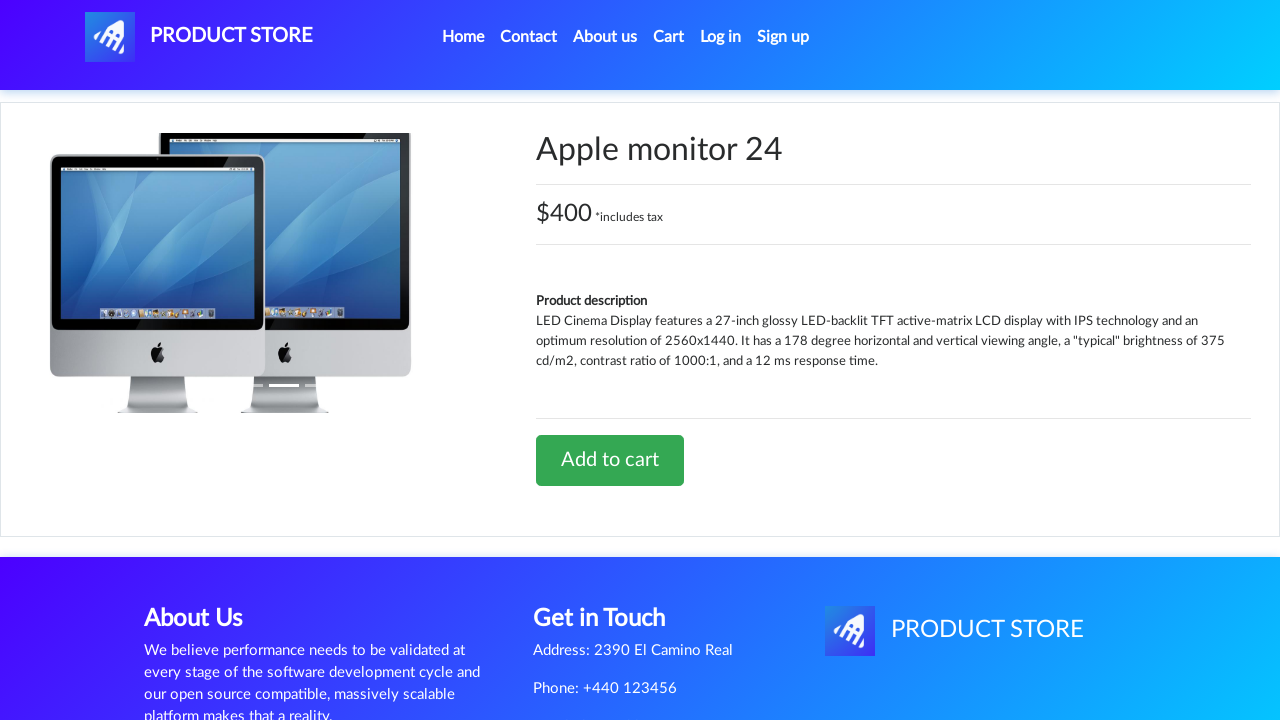

Clicked Add to cart button for Apple monitor 24 at (610, 460) on internal:text="Add to cart"i
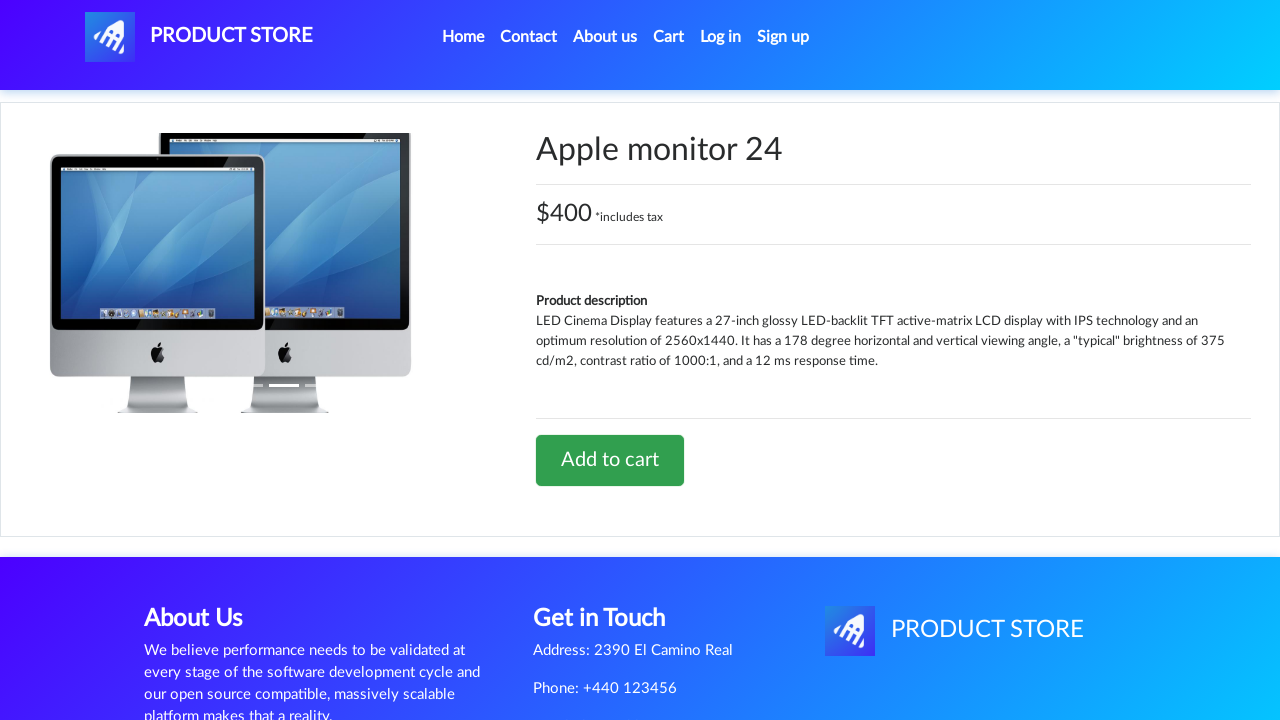

Clicked on Cart in navigation at (669, 37) on a.nav-link >> internal:has-text="Cart"i
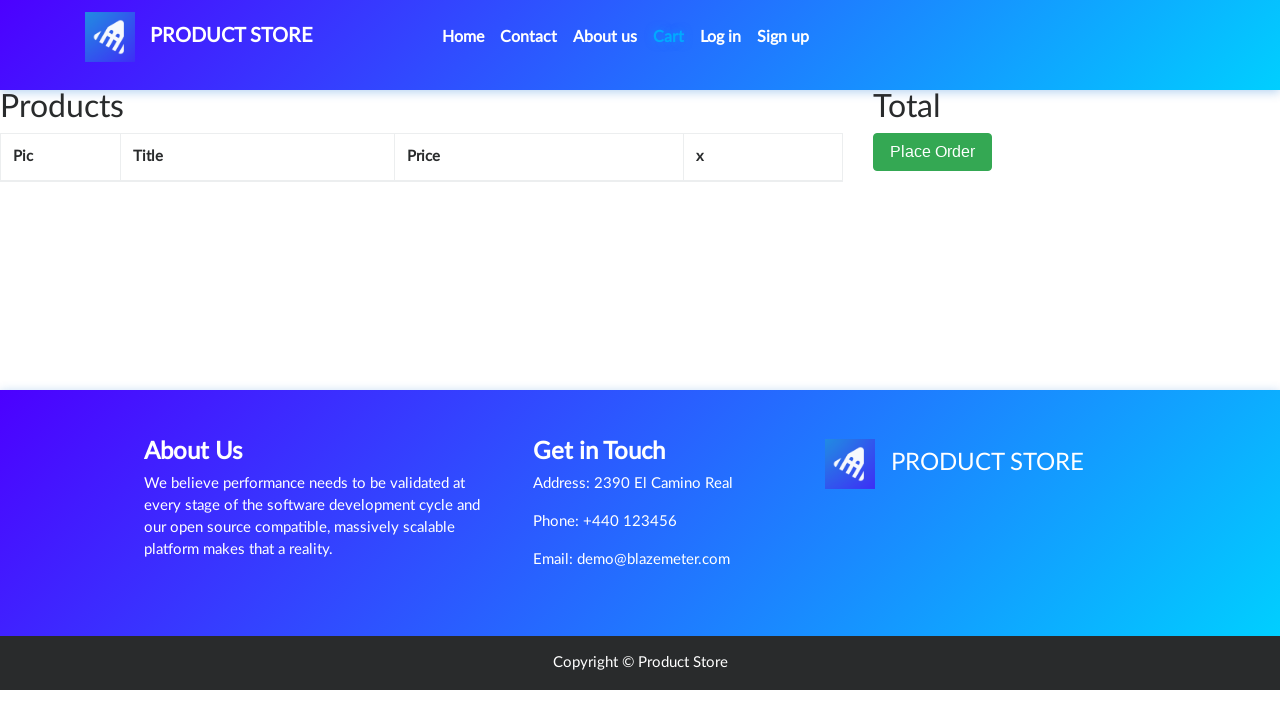

Navigated to cart page successfully
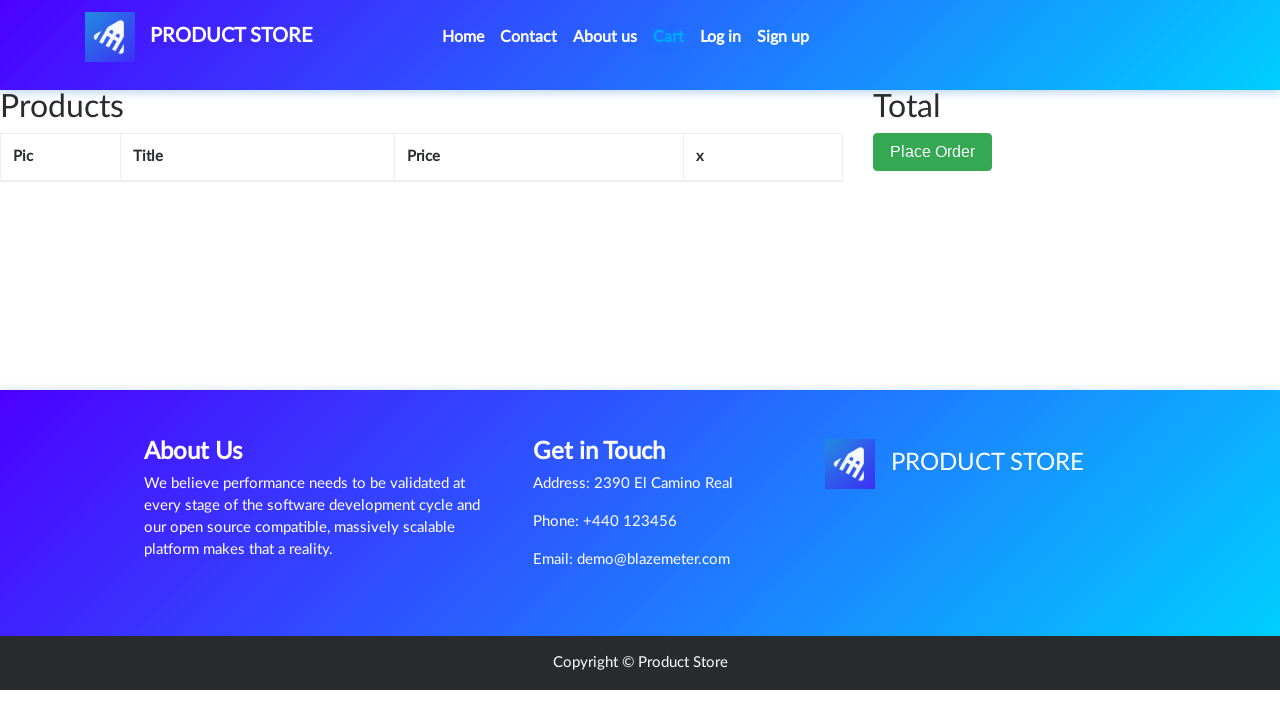

Verified Apple monitor 24 is visible in cart
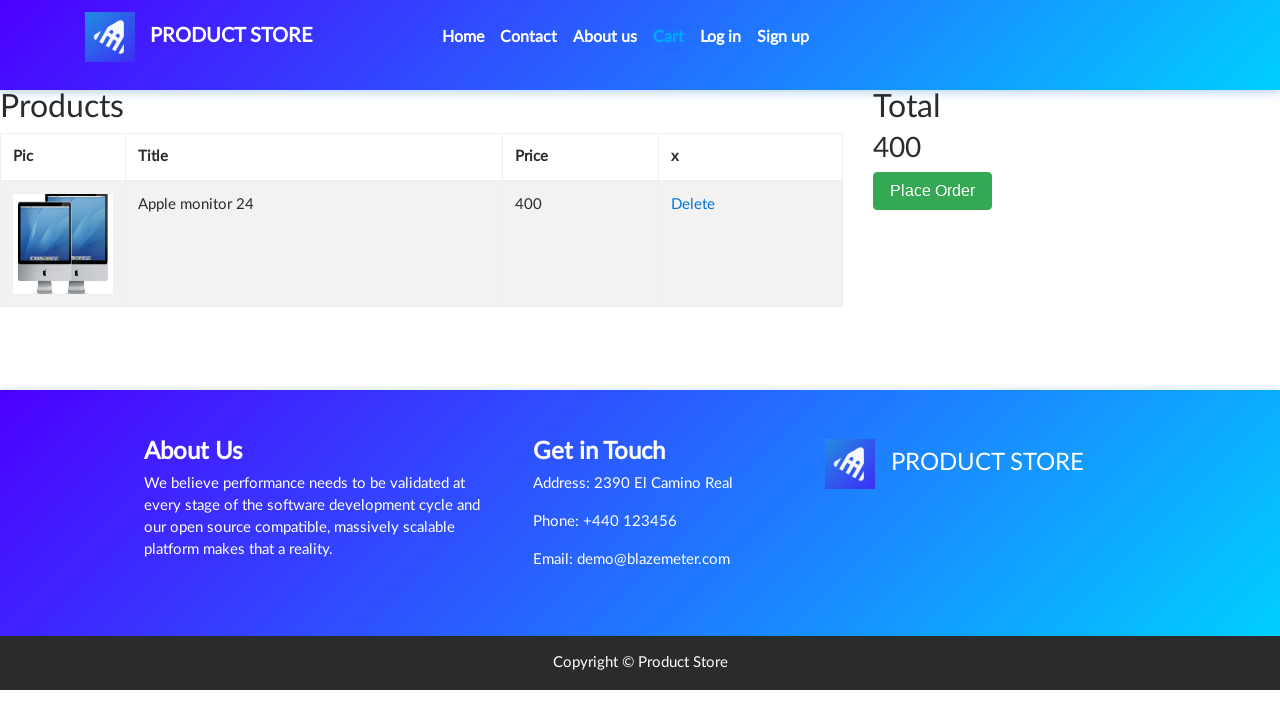

Clicked Delete button to remove Apple monitor 24 from cart at (693, 205) on internal:text="Delete"i
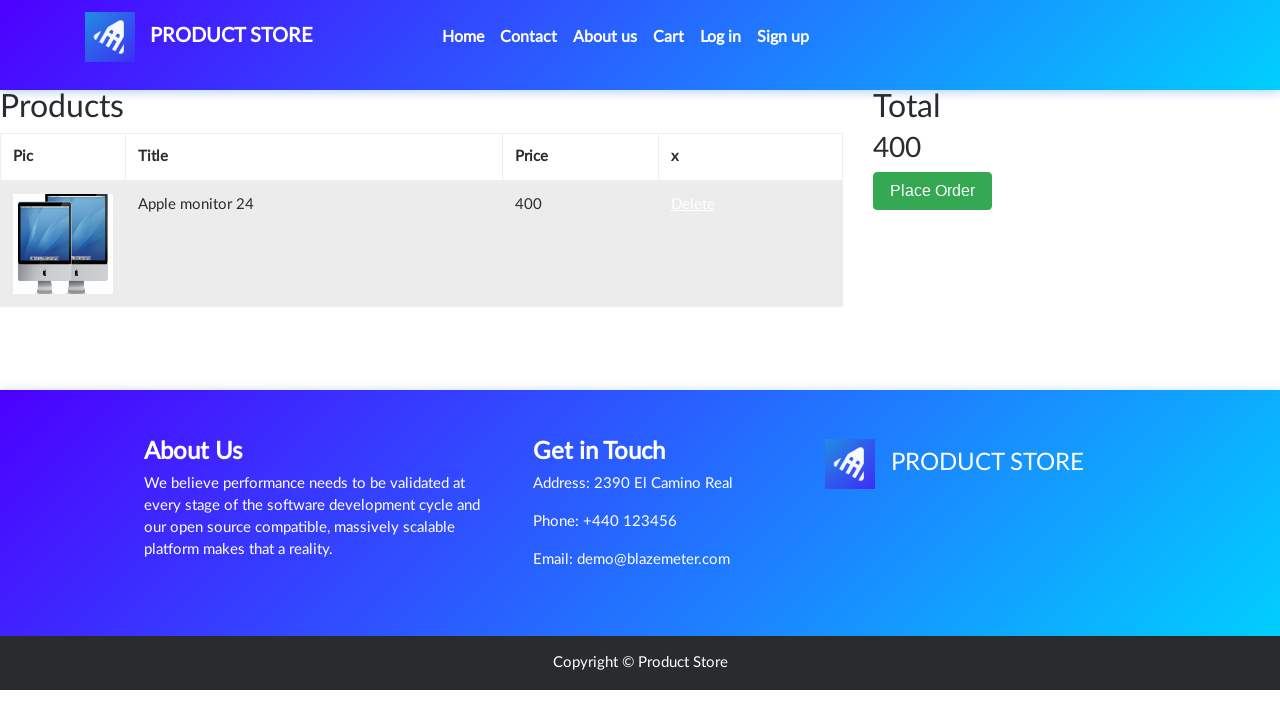

Waited 2 seconds for item deletion to complete
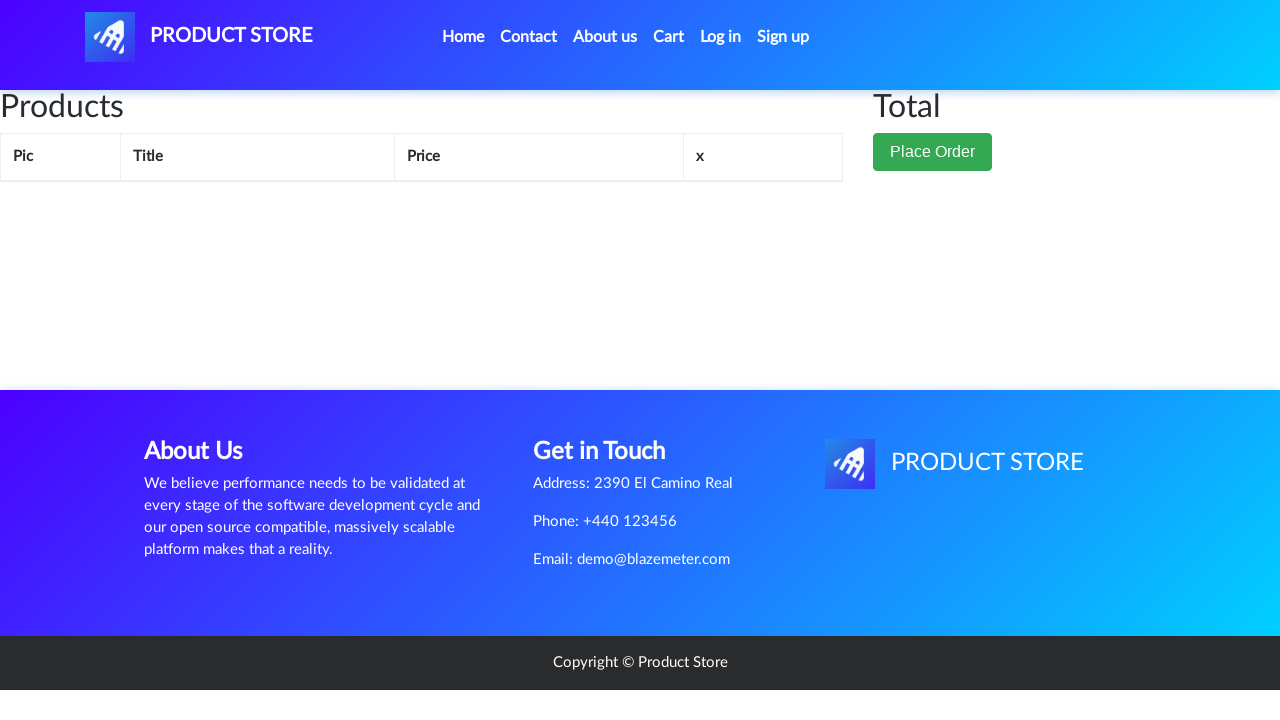

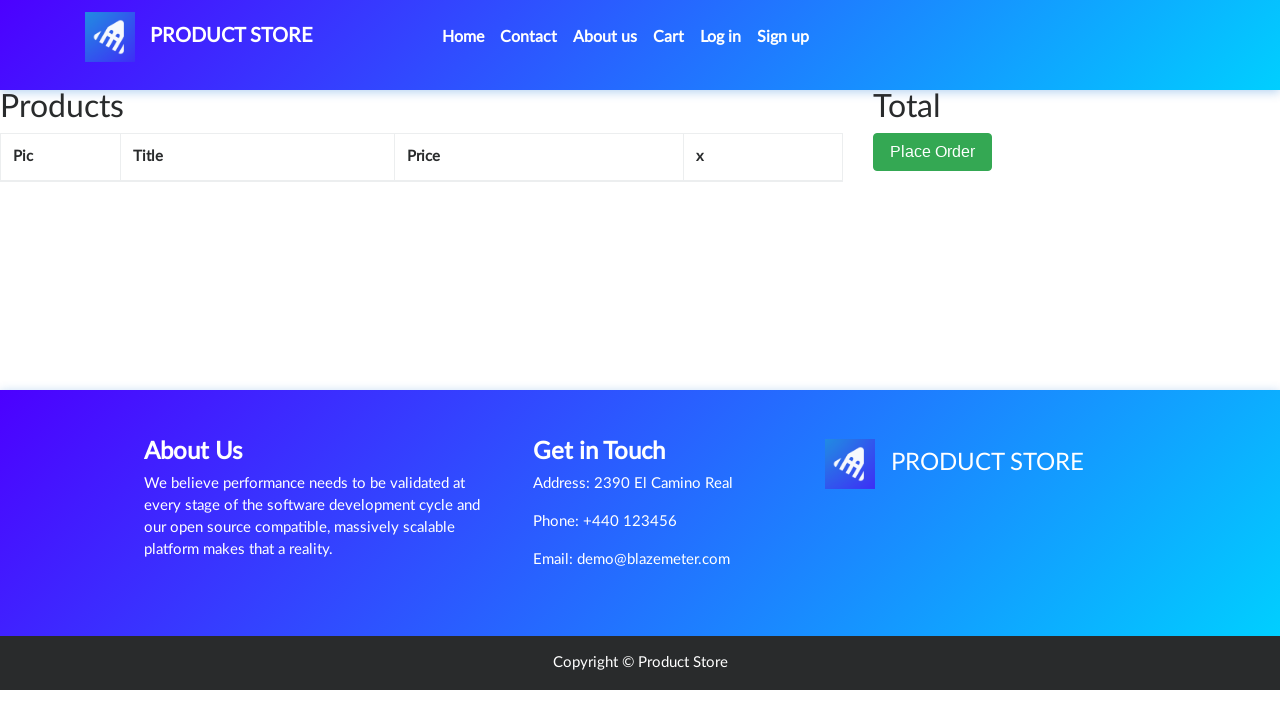